Tests right-click context menu functionality by performing a right-click on a button, selecting the Copy option from the context menu, and accepting the resulting alert

Starting URL: http://swisnl.github.io/jQuery-contextMenu/demo.html

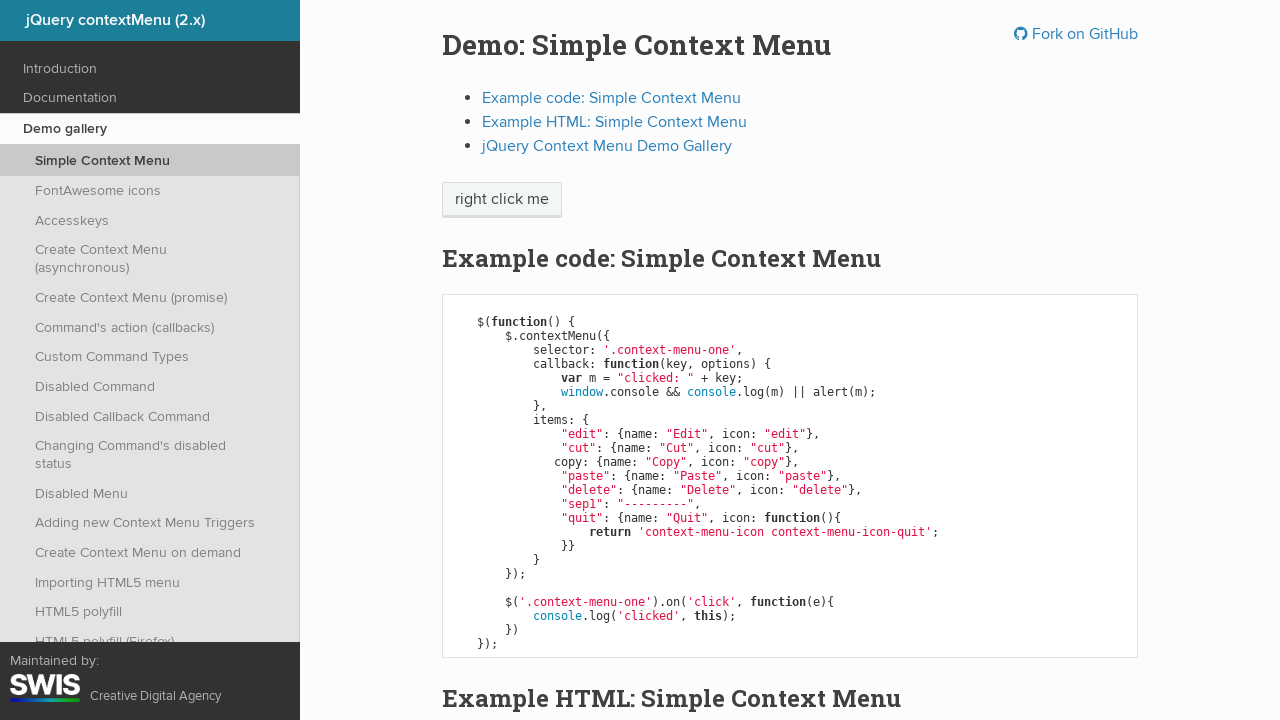

Located the button element for right-click action
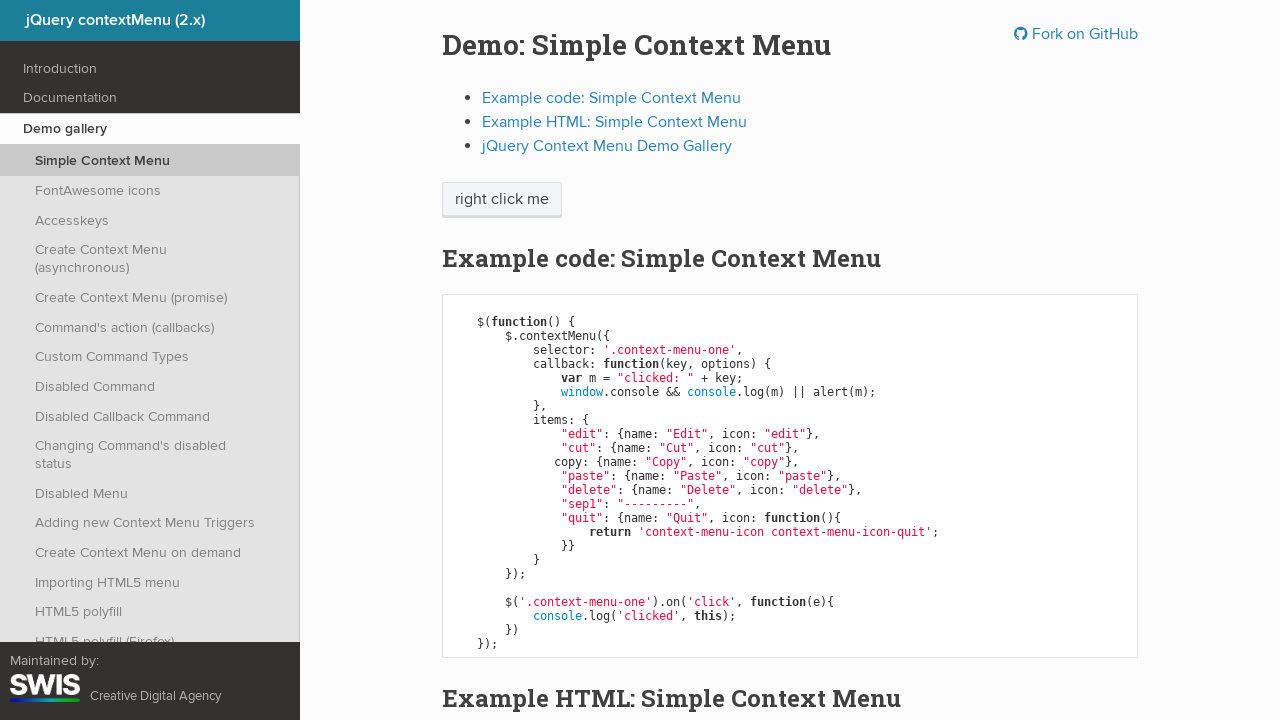

Performed right-click on the button to open context menu at (502, 200) on .context-menu-one.btn.btn-neutral
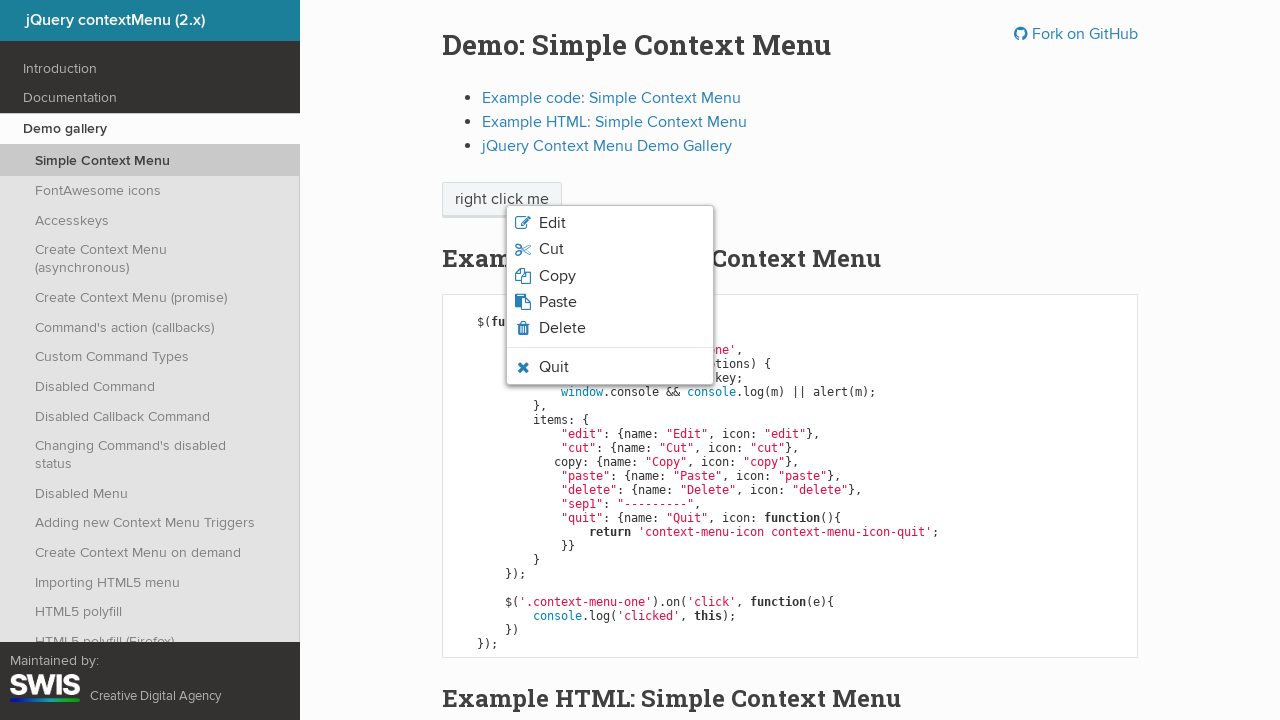

Selected 'Copy' option from the context menu at (557, 276) on xpath=//span[normalize-space()='Copy']
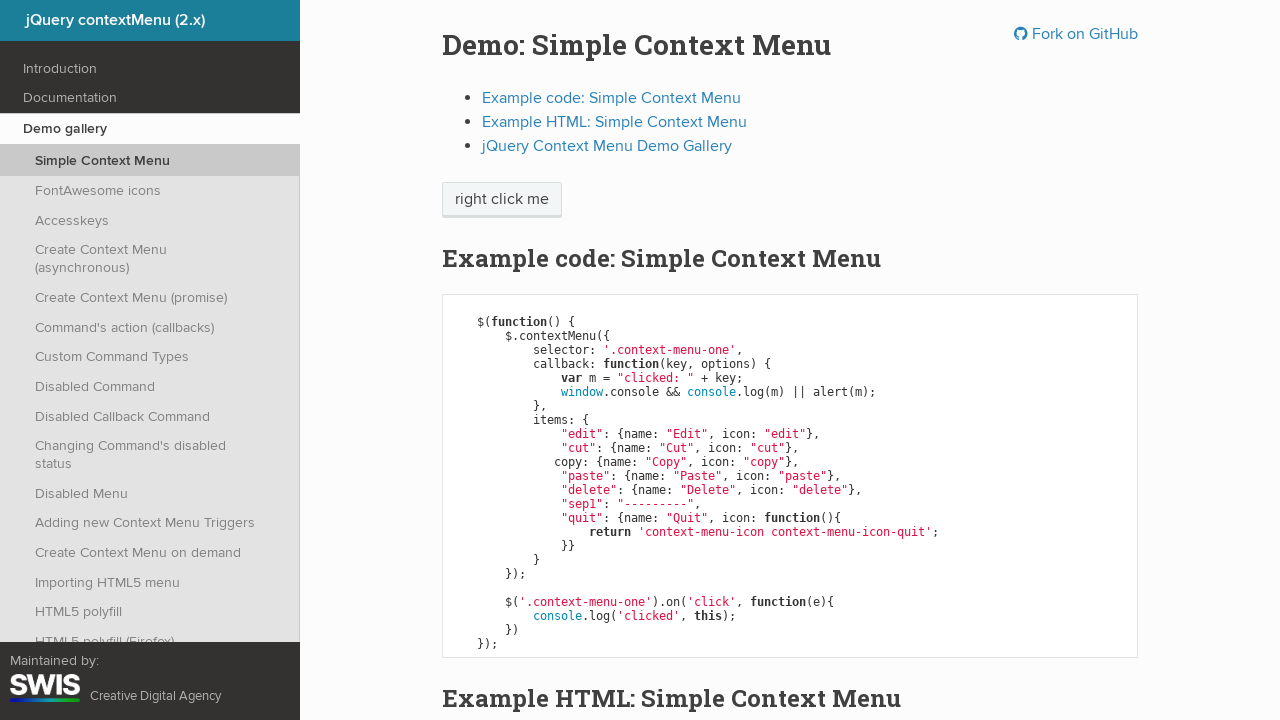

Accepted the alert dialog
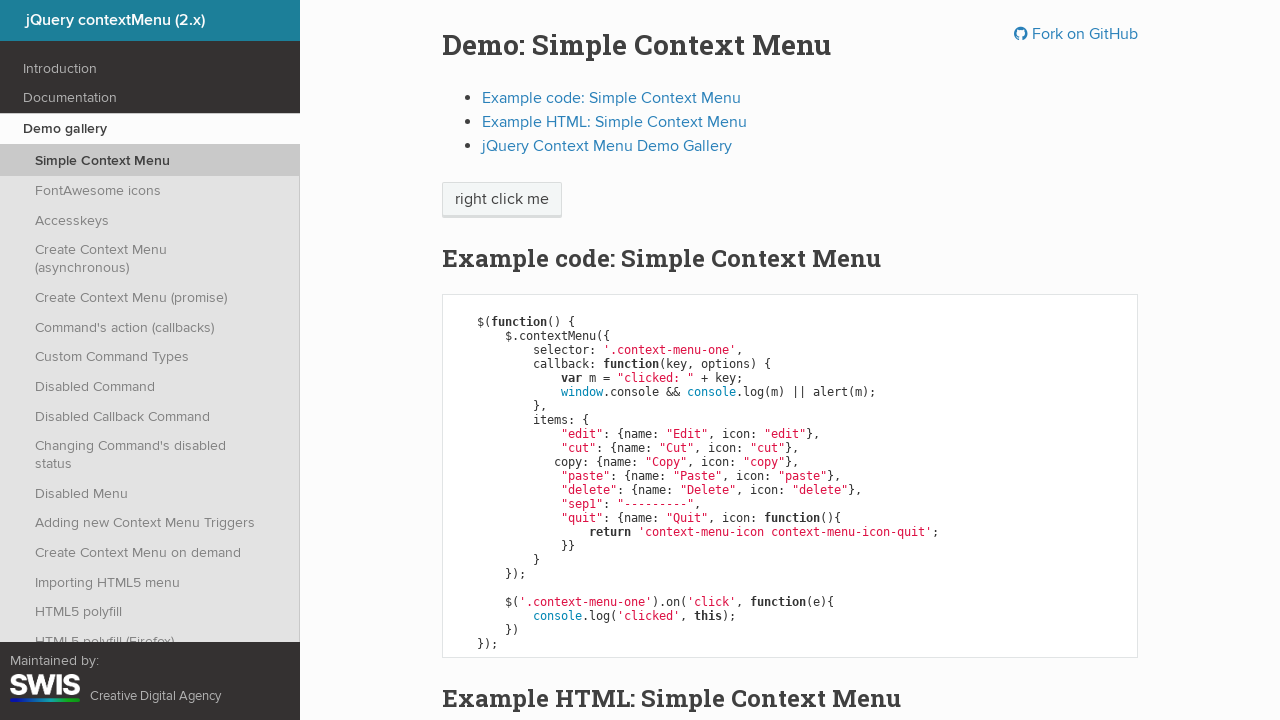

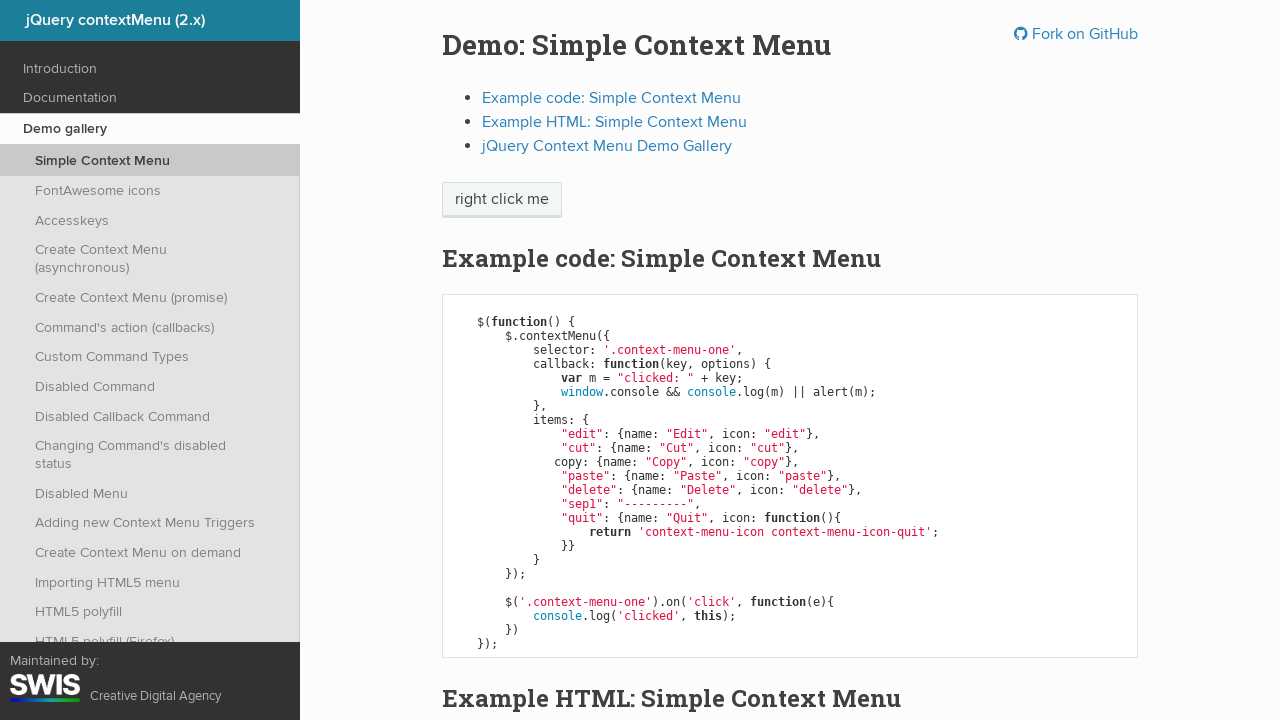